Verifies that the OrangeHRM page title is correct

Starting URL: https://opensource-demo.orangehrmlive.com

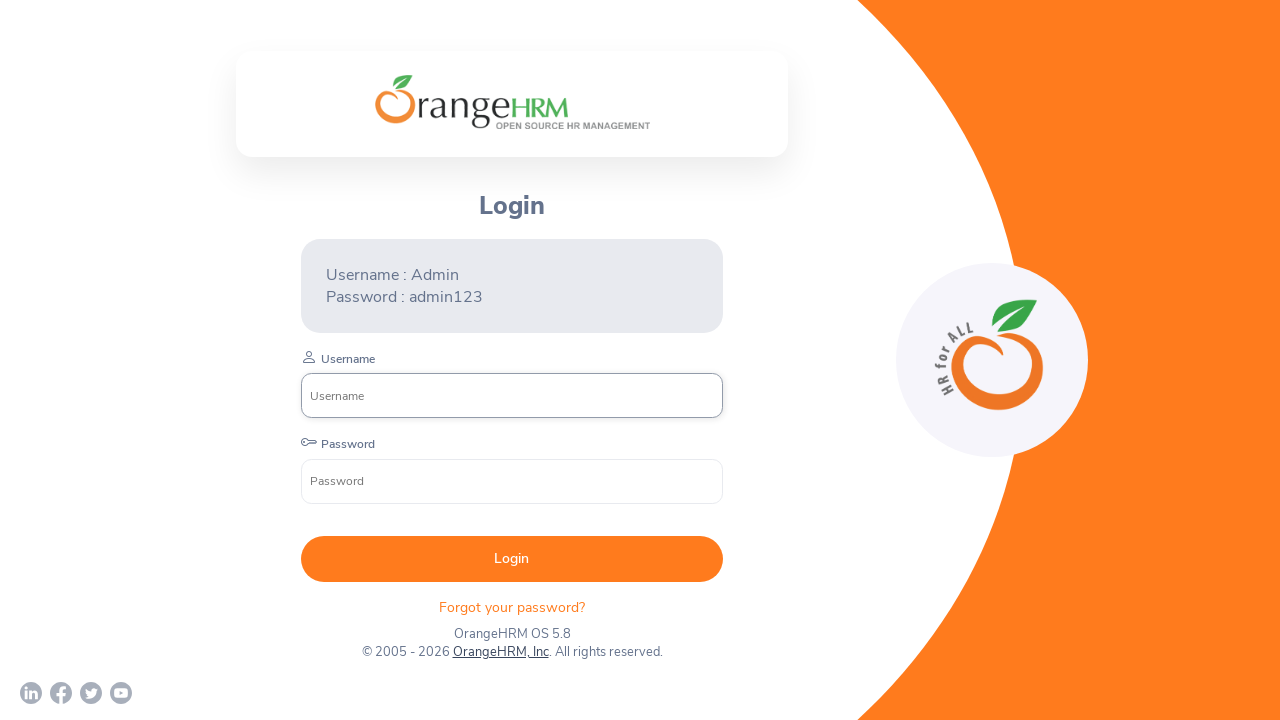

Navigated to OrangeHRM demo site
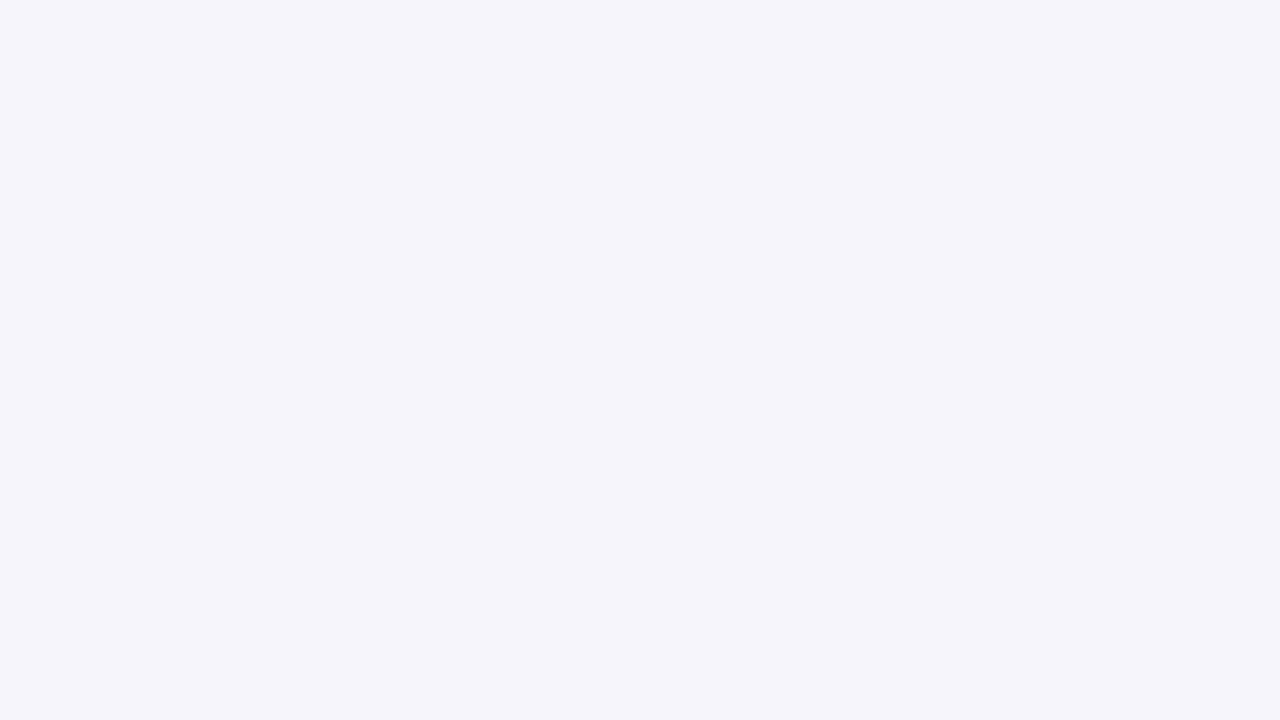

Verified that page title is 'OrangeHRM'
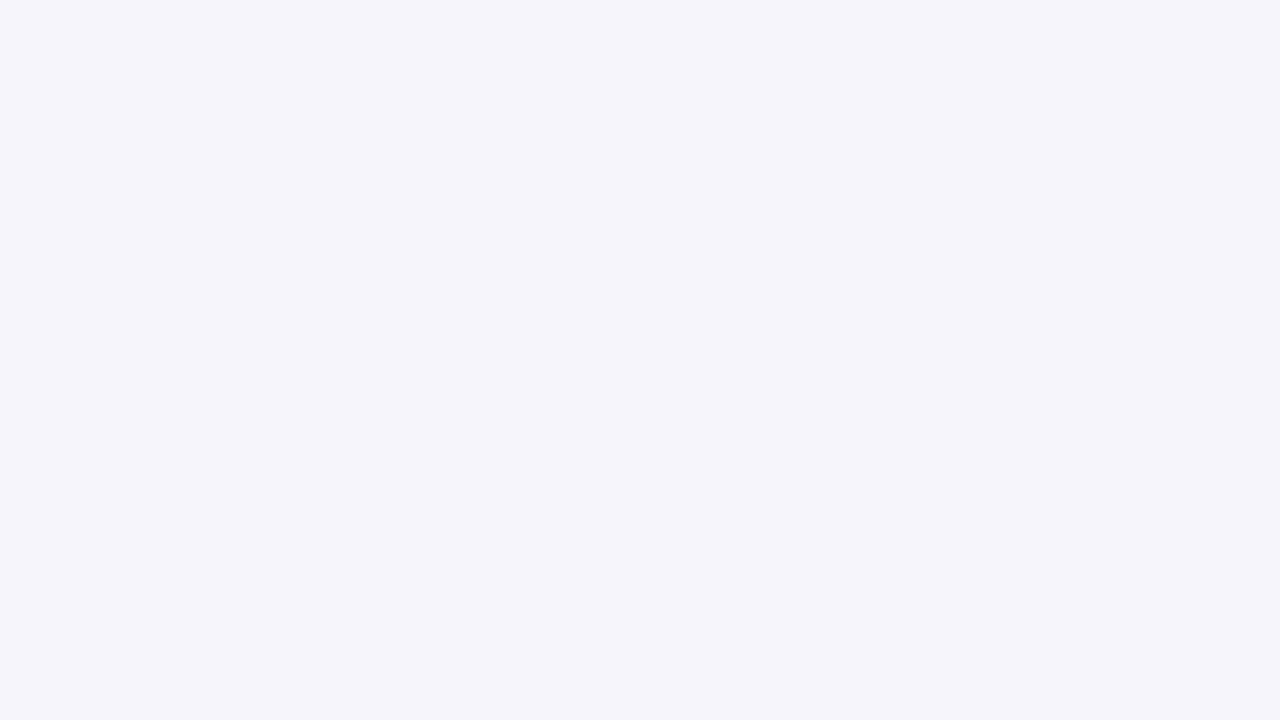

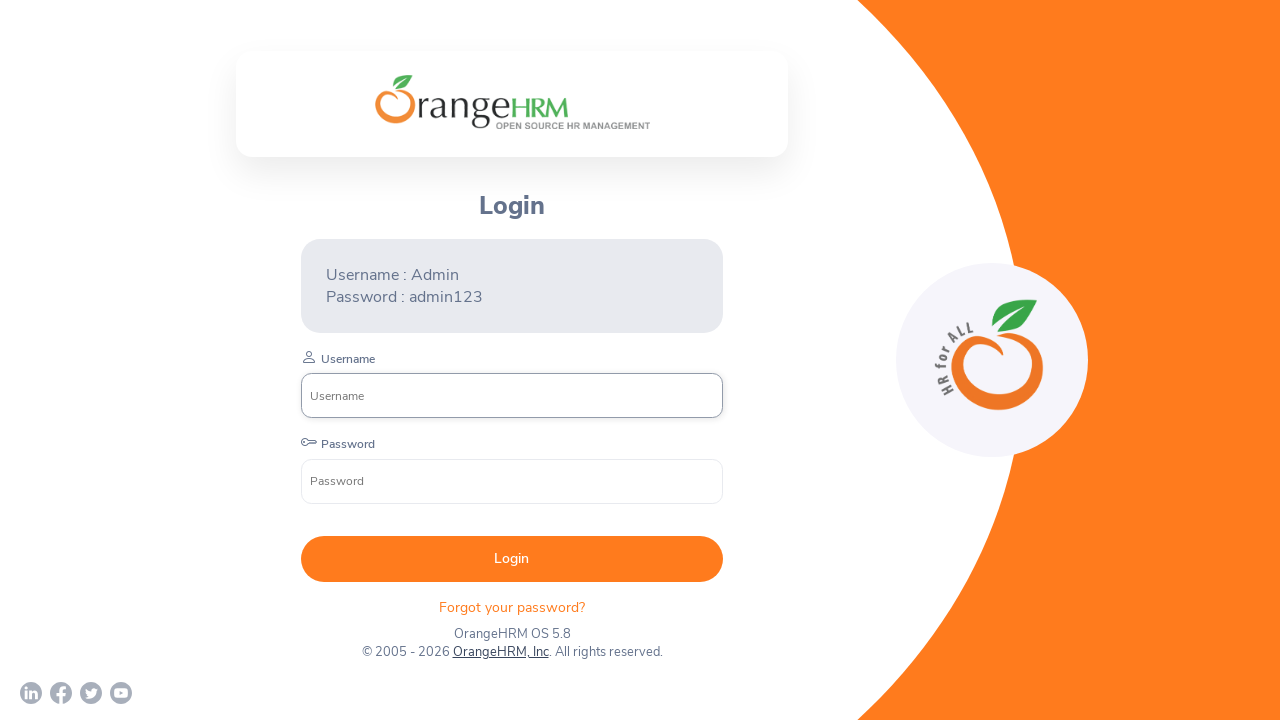